Tests scrolling functionality on Puma's men's shoes page by scrolling to a specific product element with a particular color variant (PUMA Black-For All Time Red).

Starting URL: https://in.puma.com/in/en/mens/mens-shoes

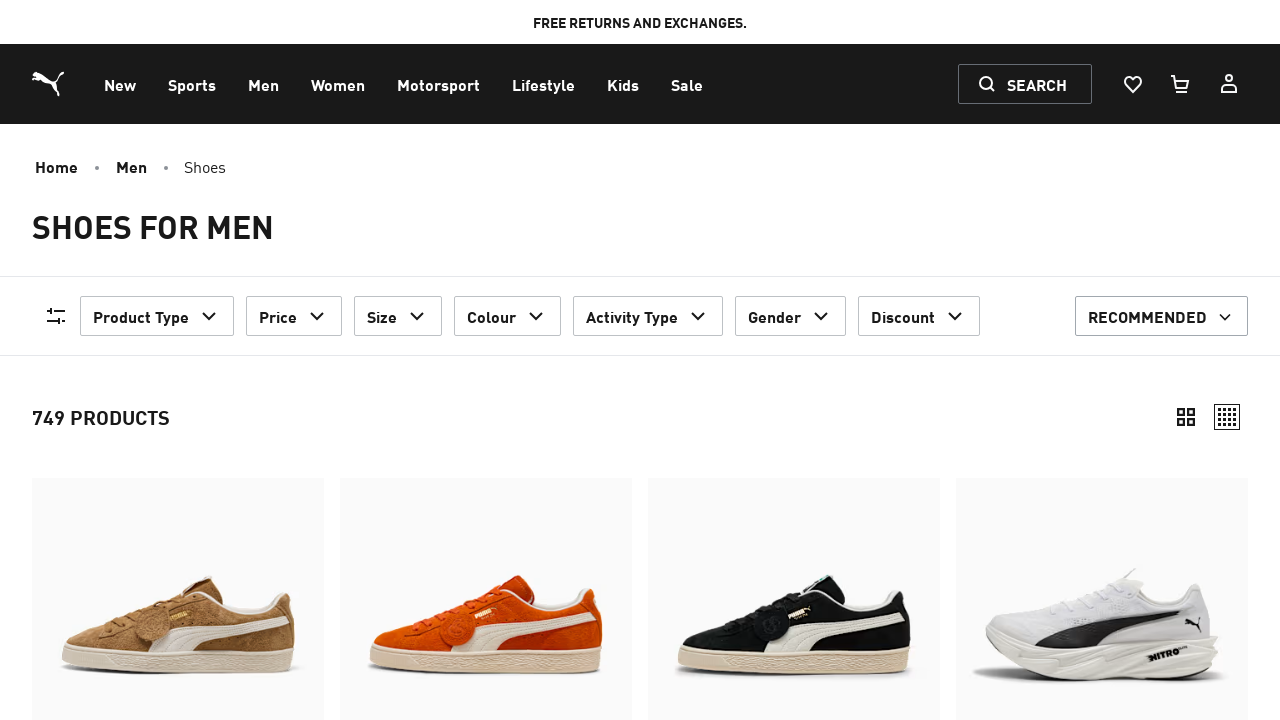

Waited for page to load (networkidle state)
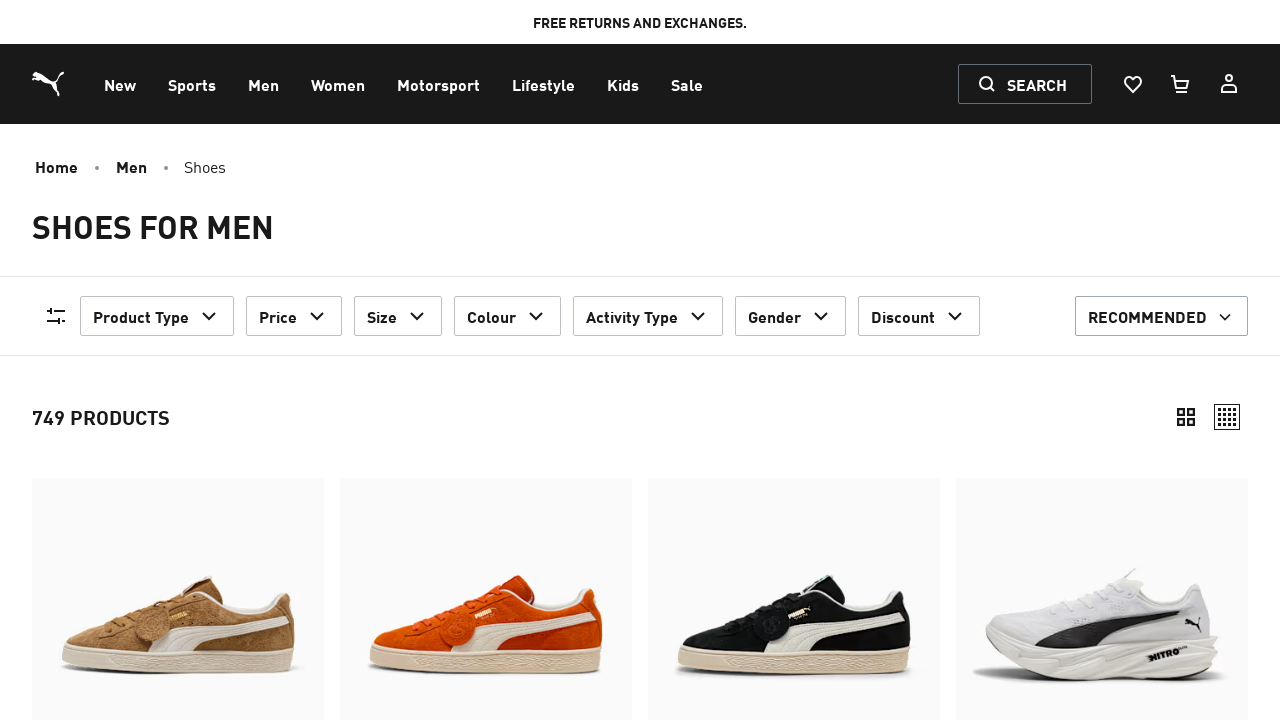

Product elements loaded on Puma men's shoes page
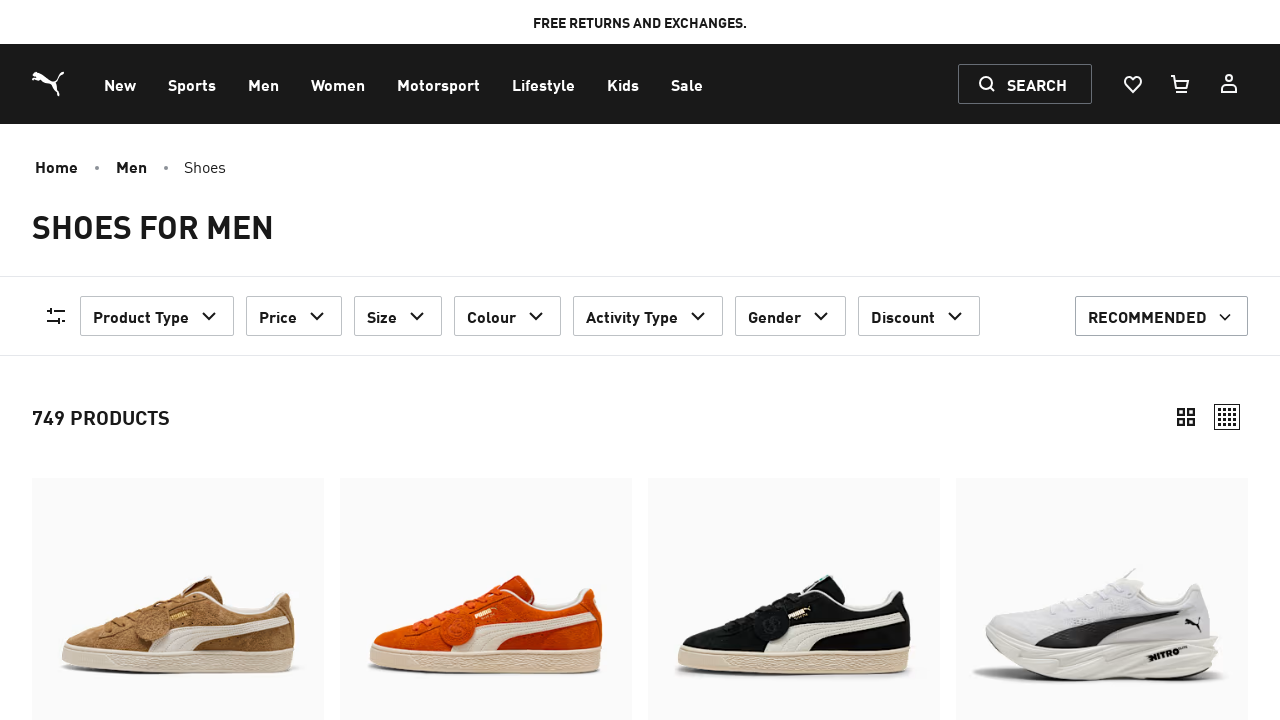

Scrolled down page to load more products (specific variant not found initially)
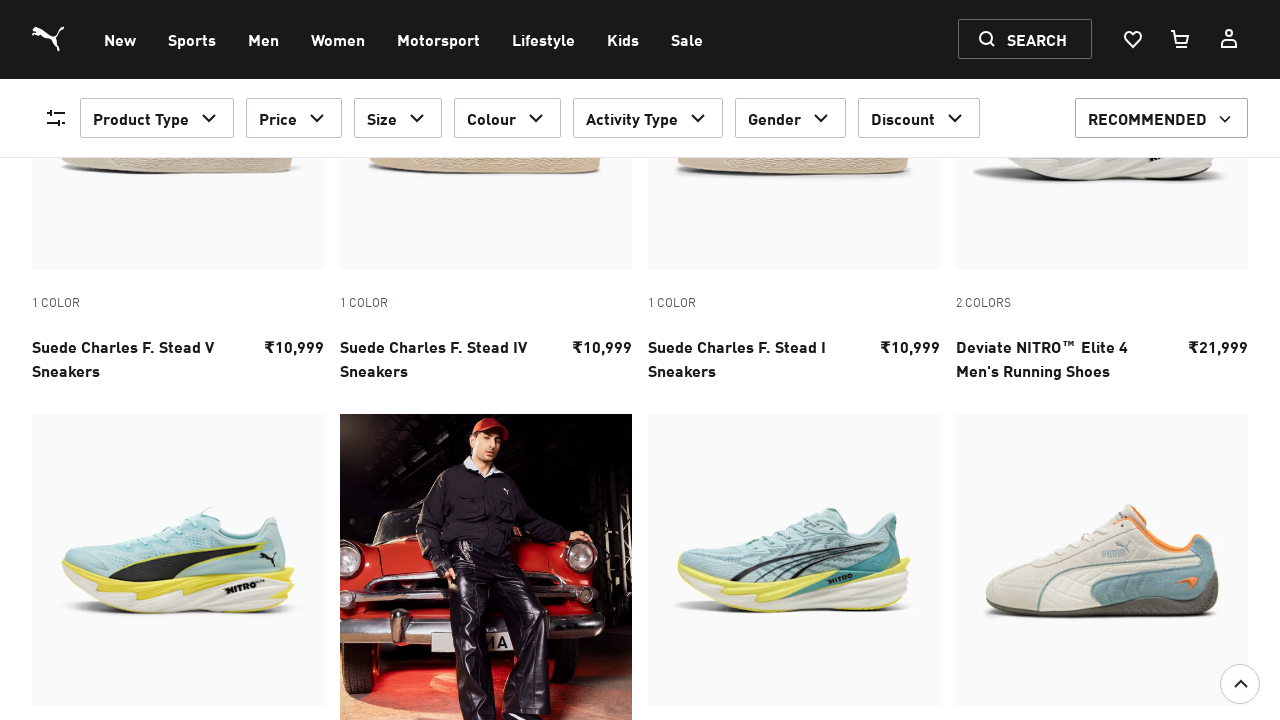

Waited for scroll animation to complete
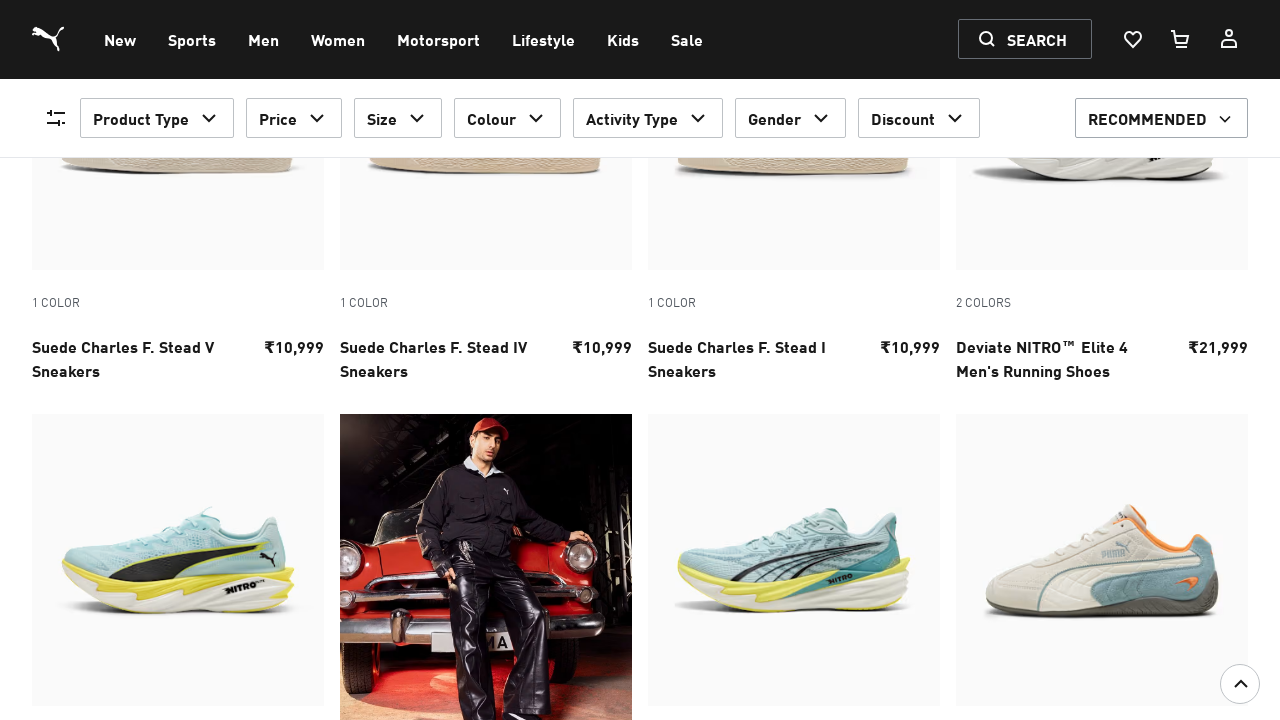

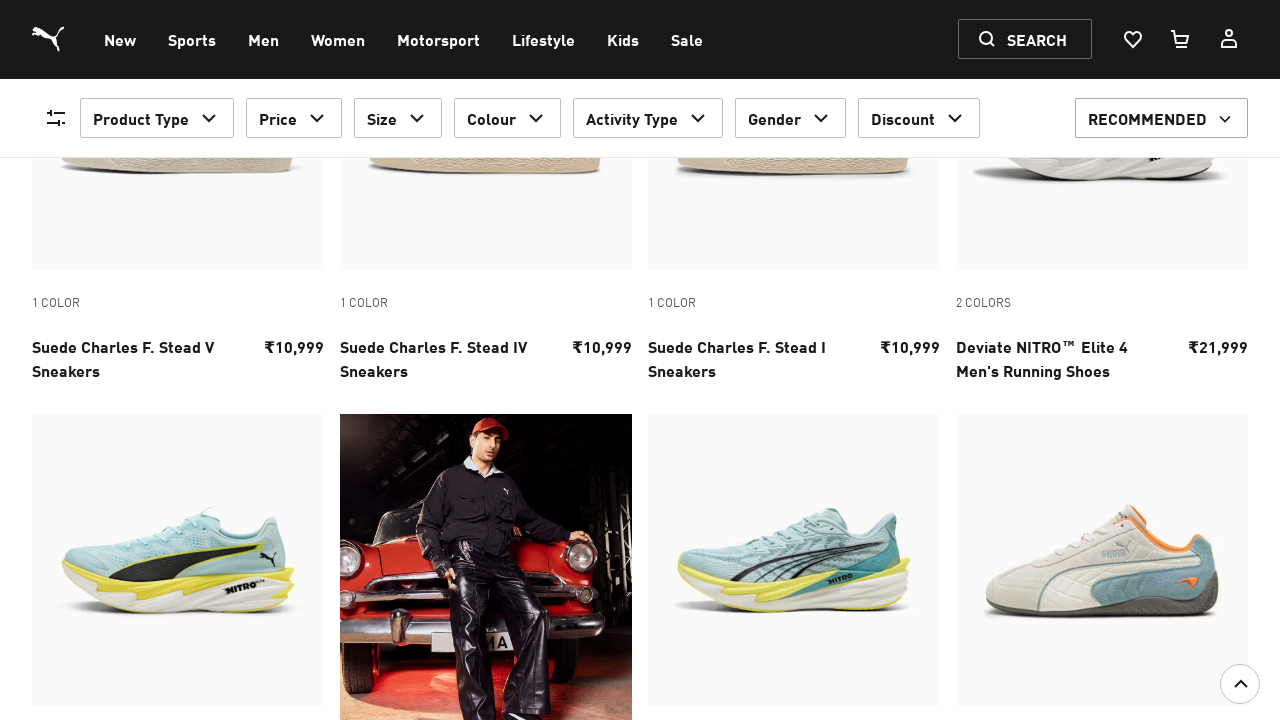